Tests un-marking todo items as complete by unchecking the checkbox.

Starting URL: https://demo.playwright.dev/todomvc

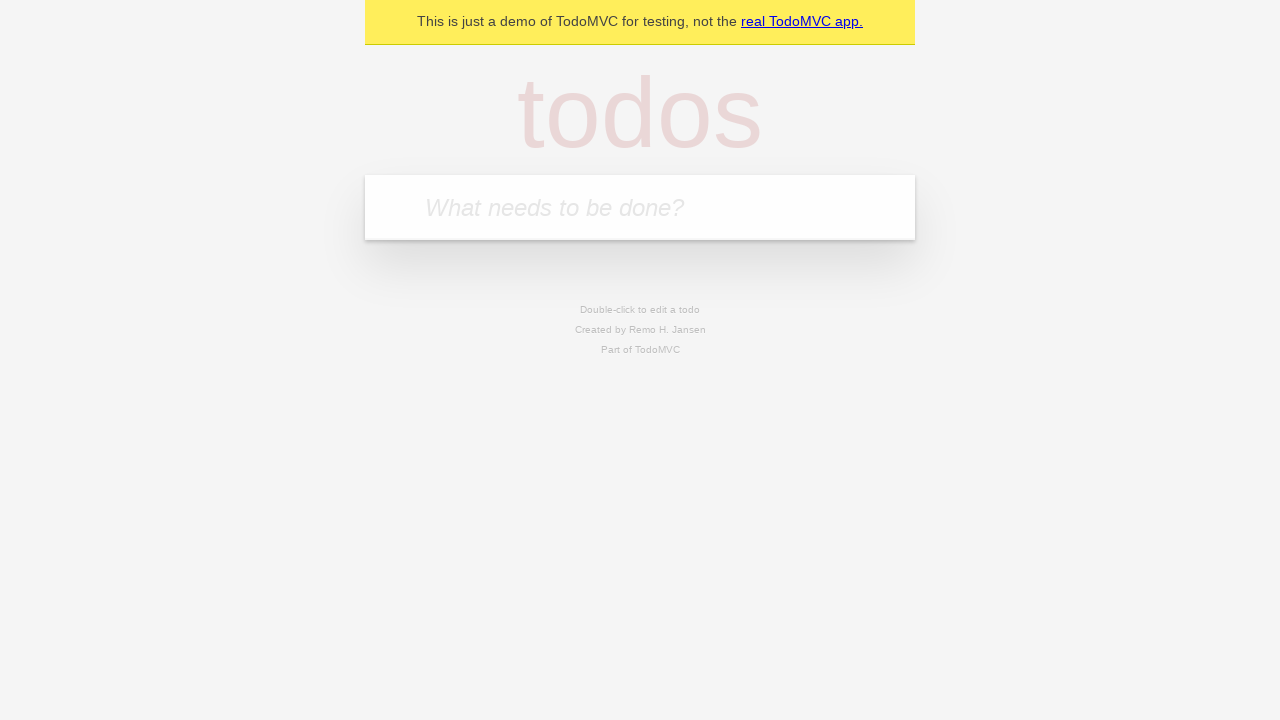

Filled todo input with 'buy some cheese' on internal:attr=[placeholder="What needs to be done?"i]
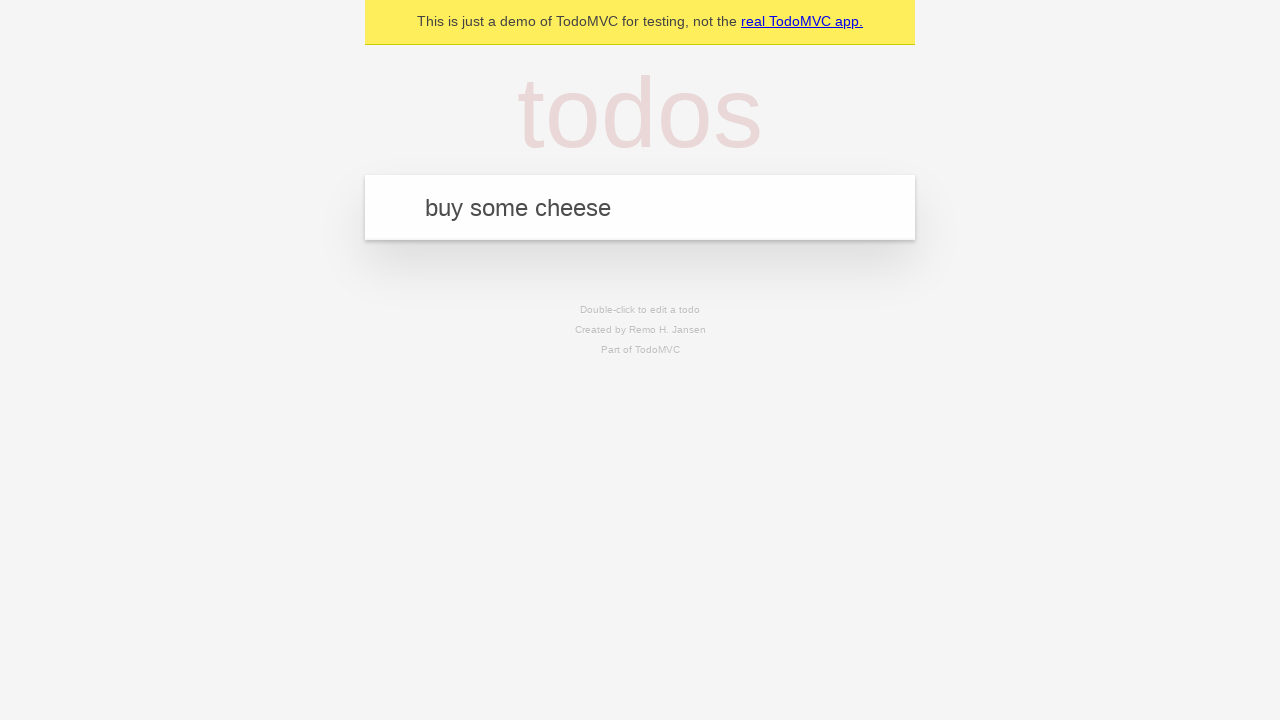

Pressed Enter to create first todo item on internal:attr=[placeholder="What needs to be done?"i]
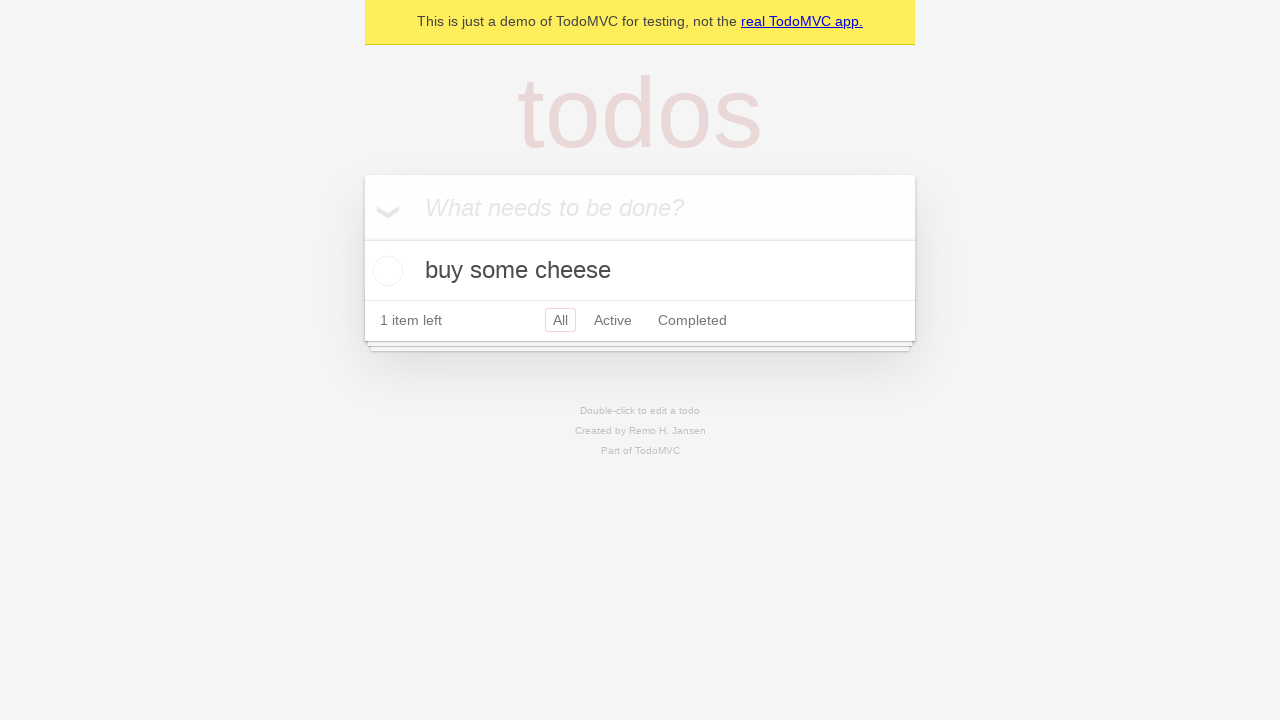

Filled todo input with 'feed the cat' on internal:attr=[placeholder="What needs to be done?"i]
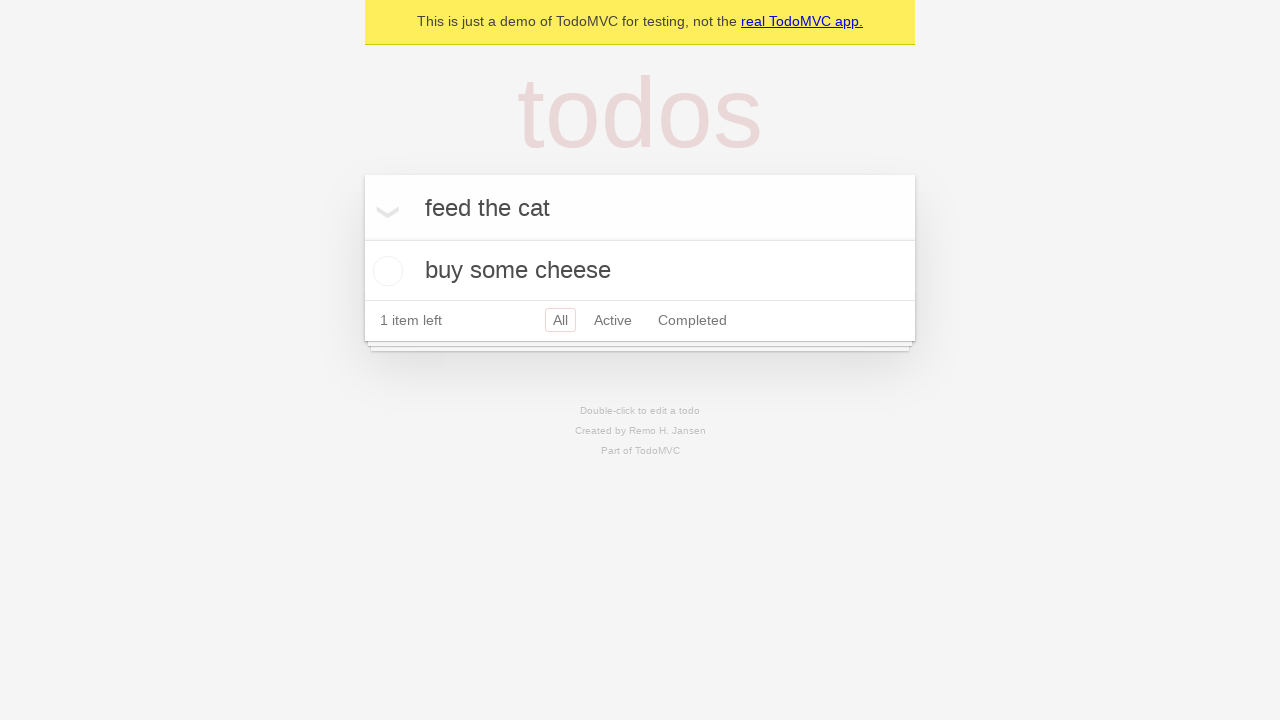

Pressed Enter to create second todo item on internal:attr=[placeholder="What needs to be done?"i]
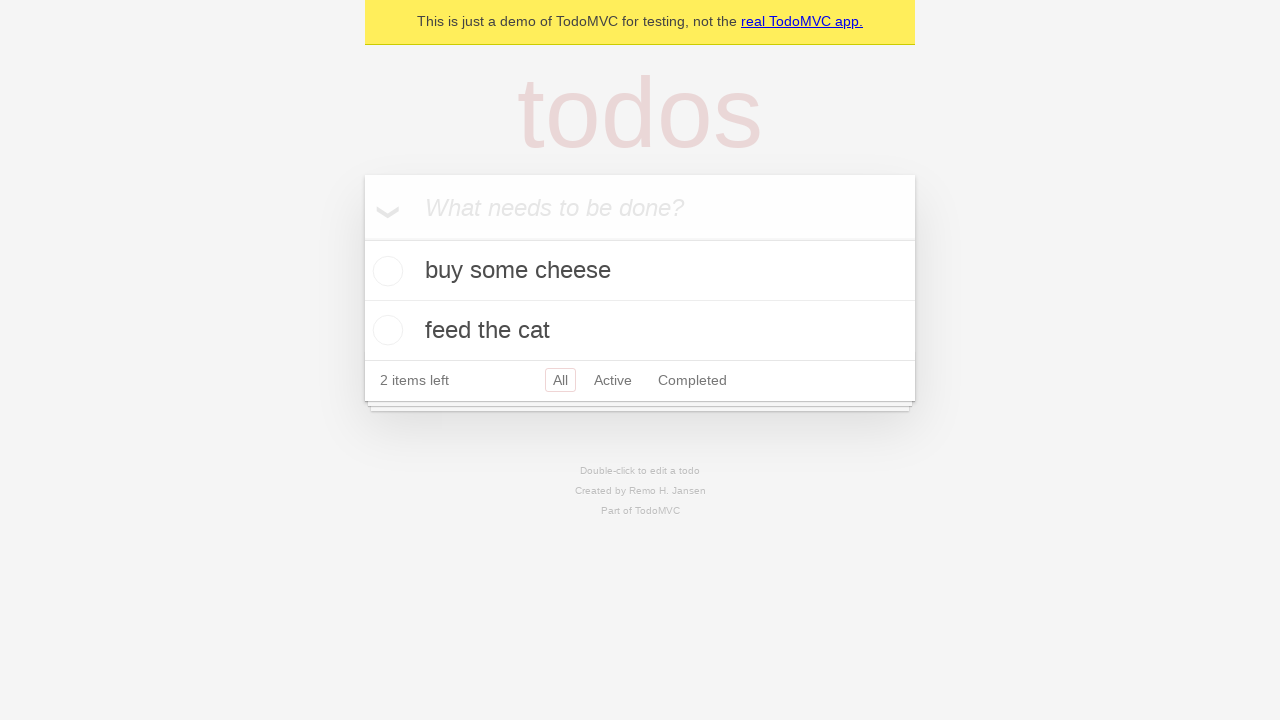

Checked the first todo item checkbox at (385, 271) on internal:testid=[data-testid="todo-item"s] >> nth=0 >> internal:role=checkbox
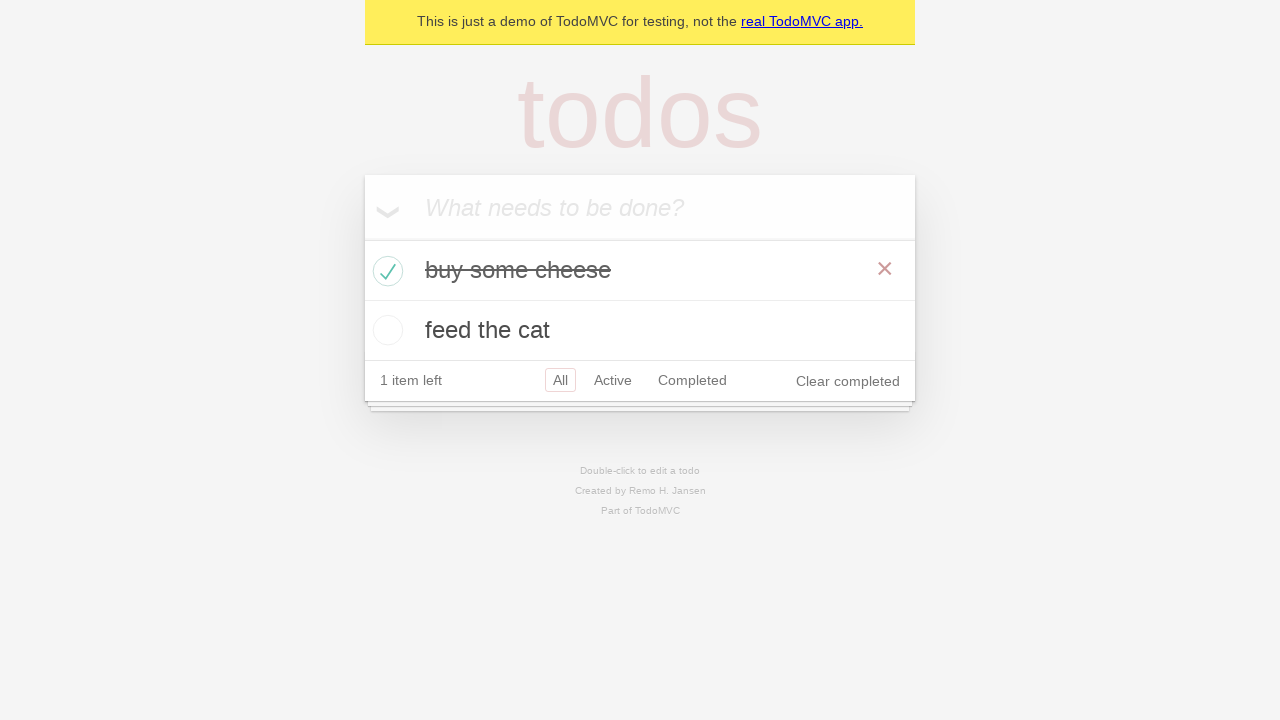

Unchecked the first todo item checkbox to mark as incomplete at (385, 271) on internal:testid=[data-testid="todo-item"s] >> nth=0 >> internal:role=checkbox
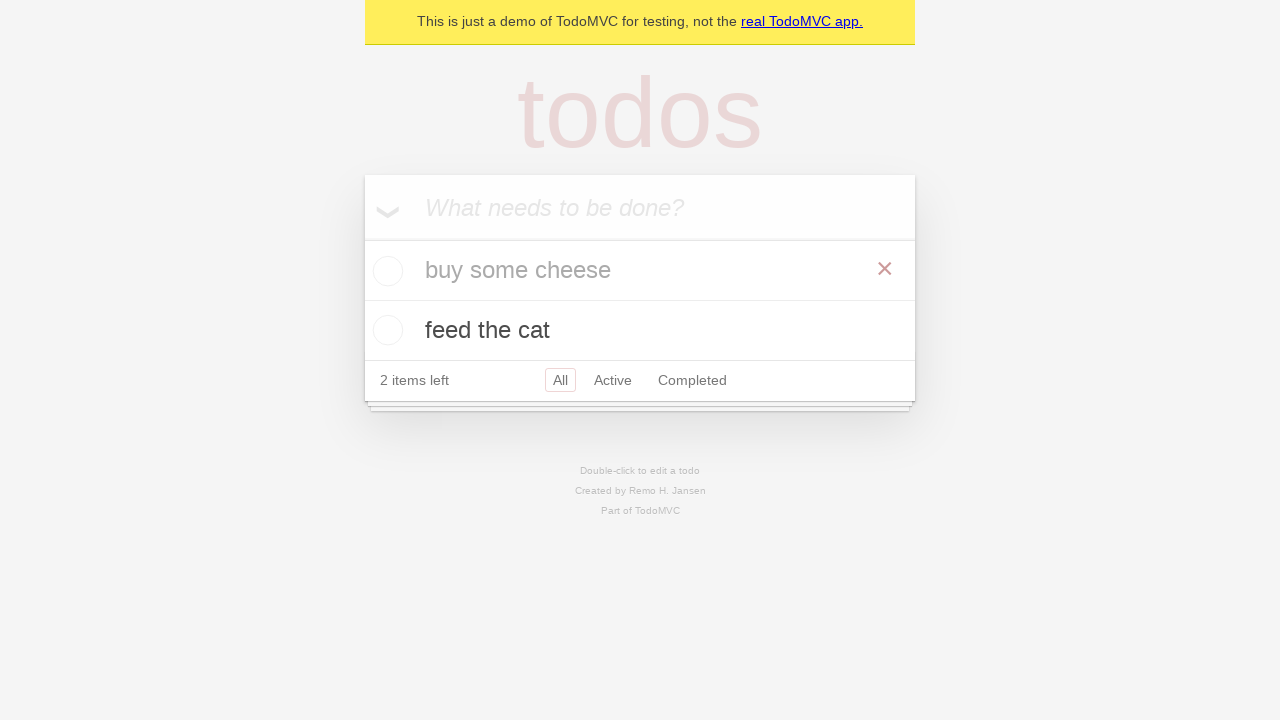

Waited for todo items to update state
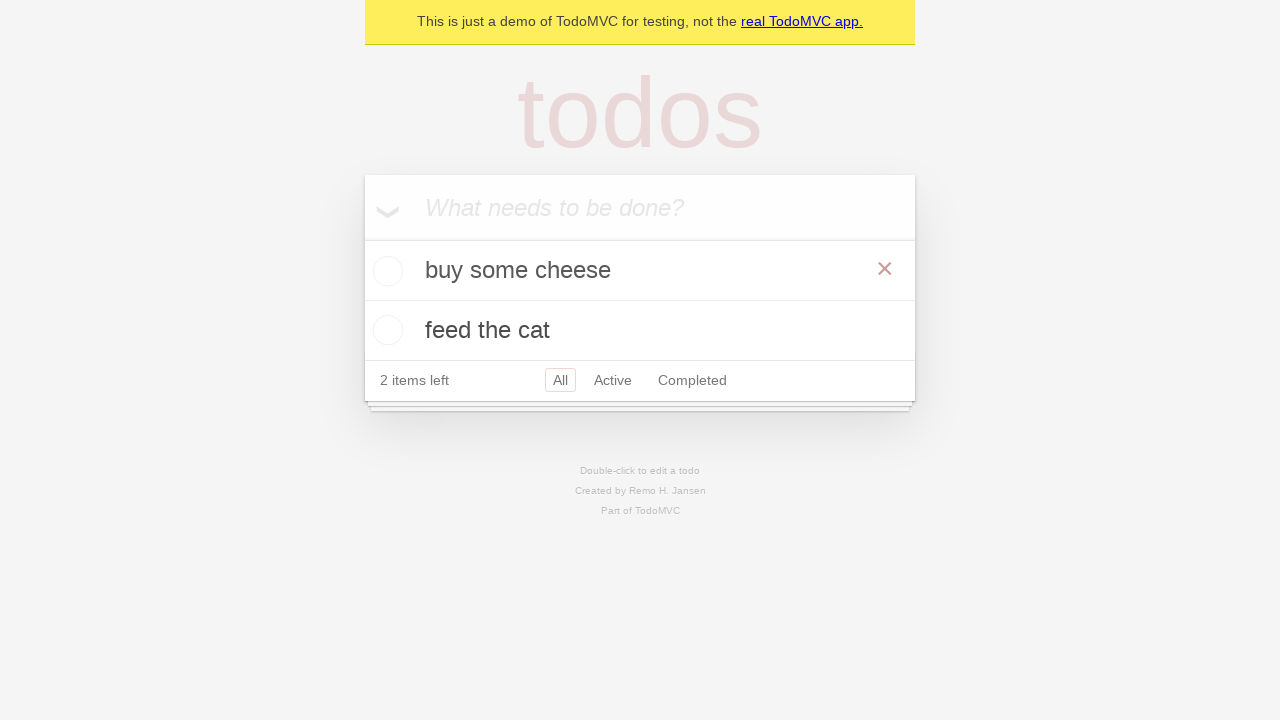

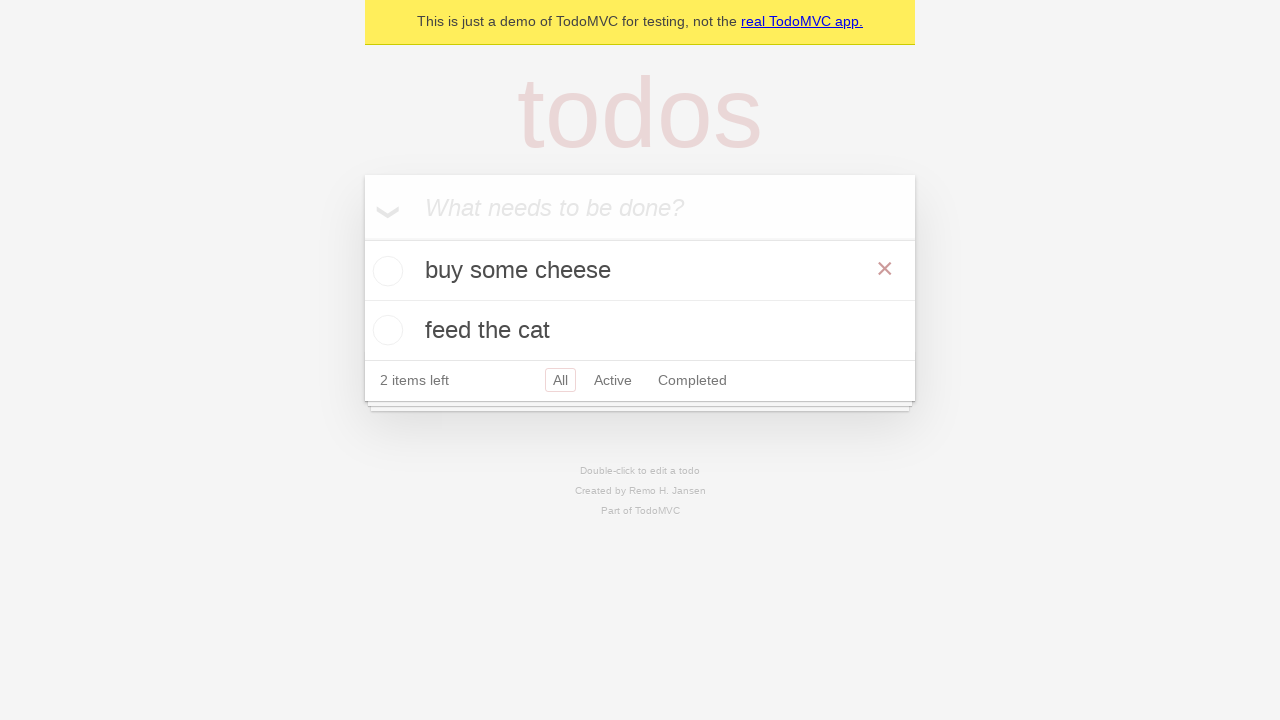